Completes a web form by filling in personal details (first name, last name, job title), selecting a radio button, checking a checkbox, selecting from a dropdown, picking a date, and submitting the form.

Starting URL: https://formy-project.herokuapp.com/form

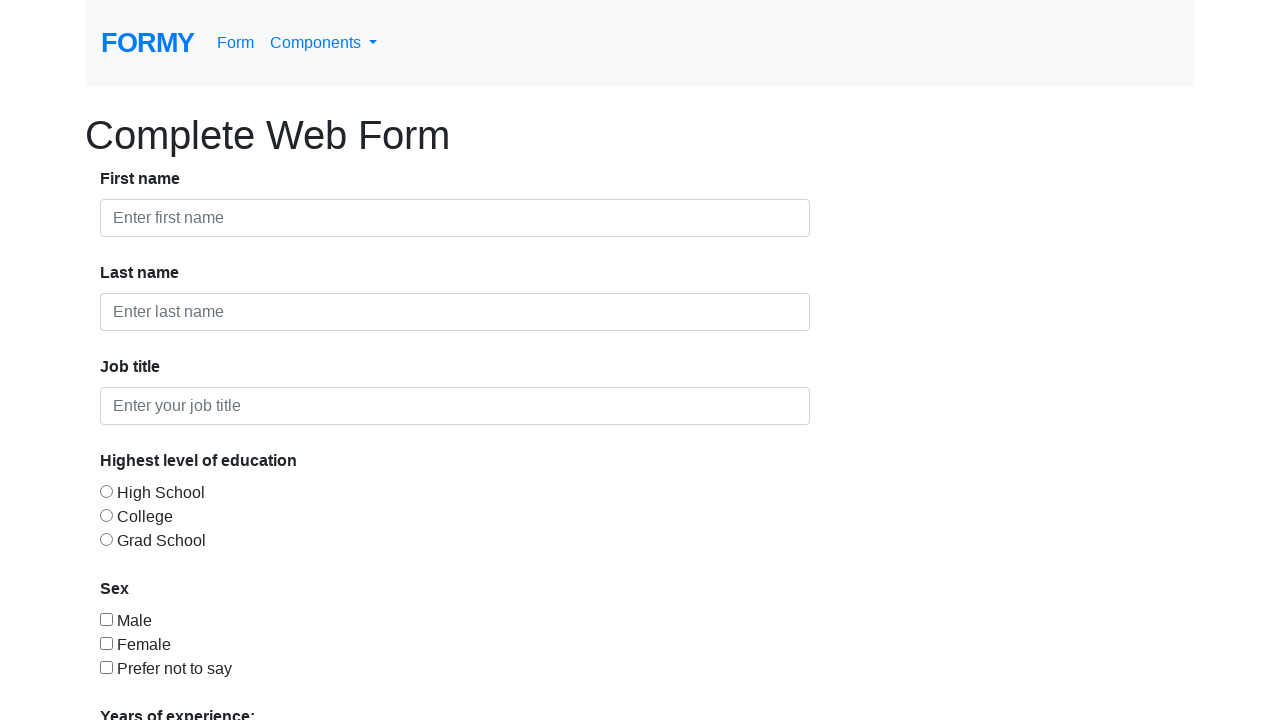

Filled first name field with 'Adrian' on #first-name
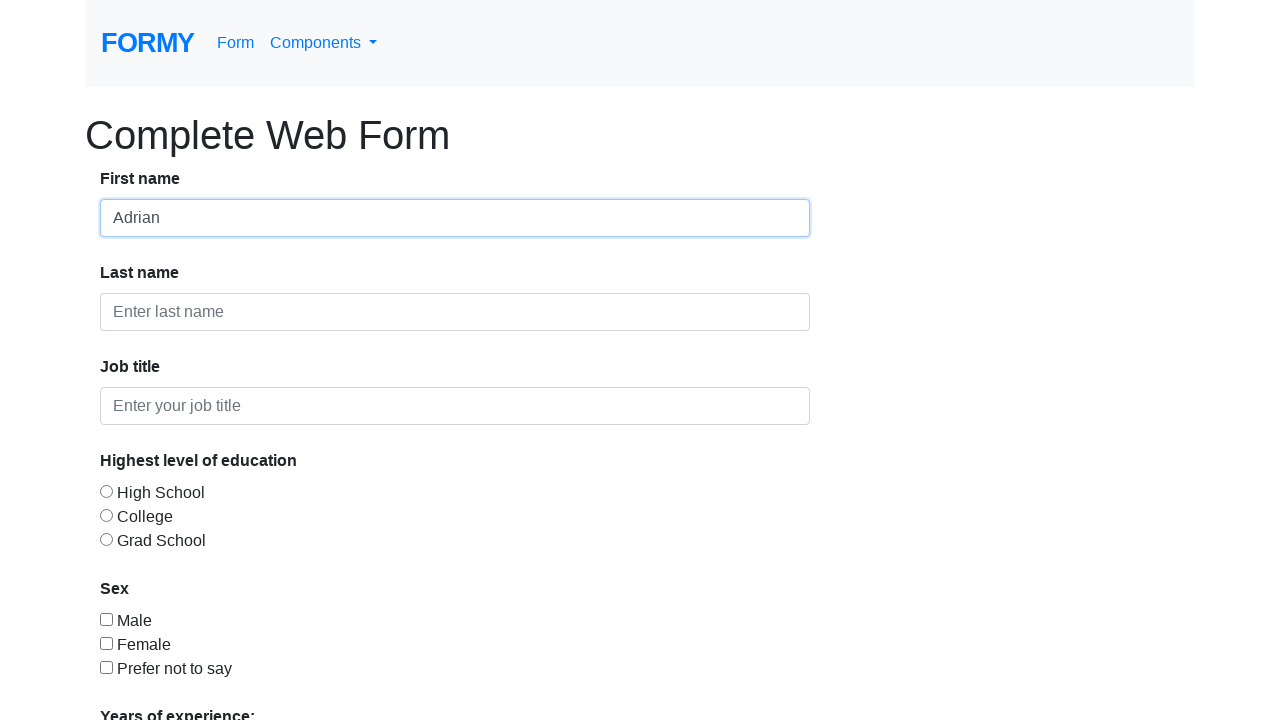

Filled last name field with 'Tofan' on #last-name
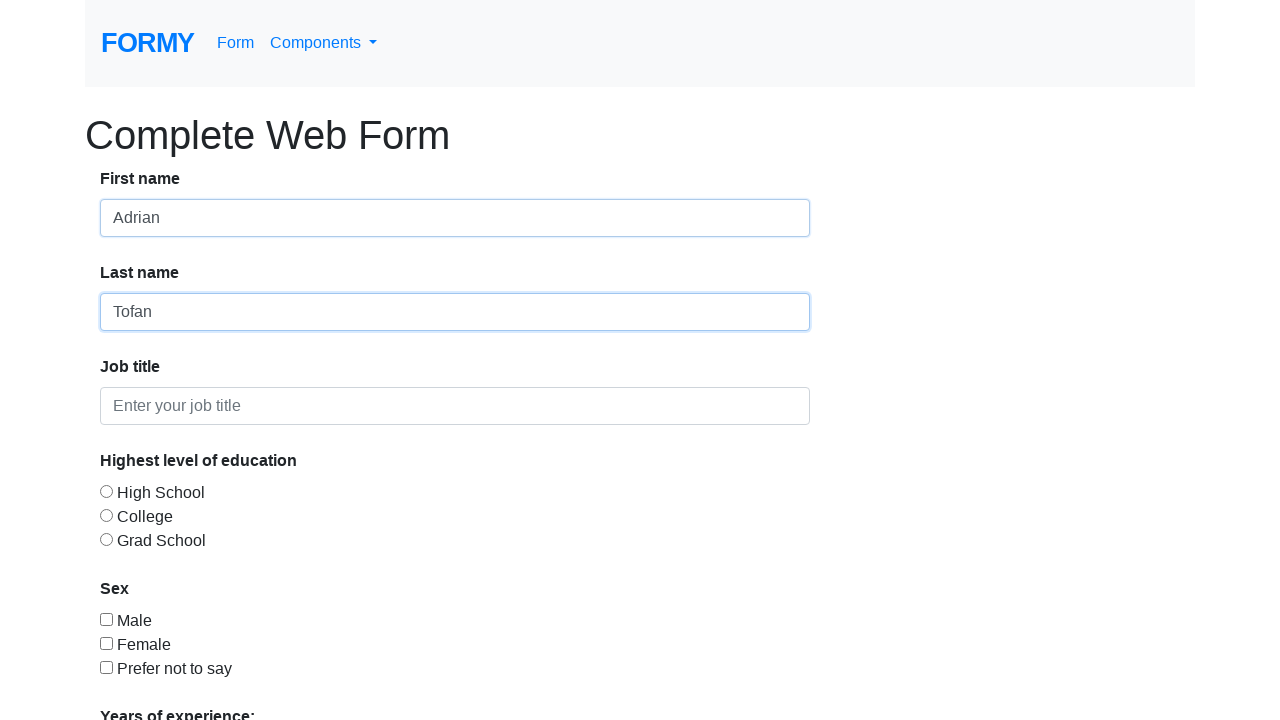

Filled job title field with 'International Sign-Up Support' on #job-title
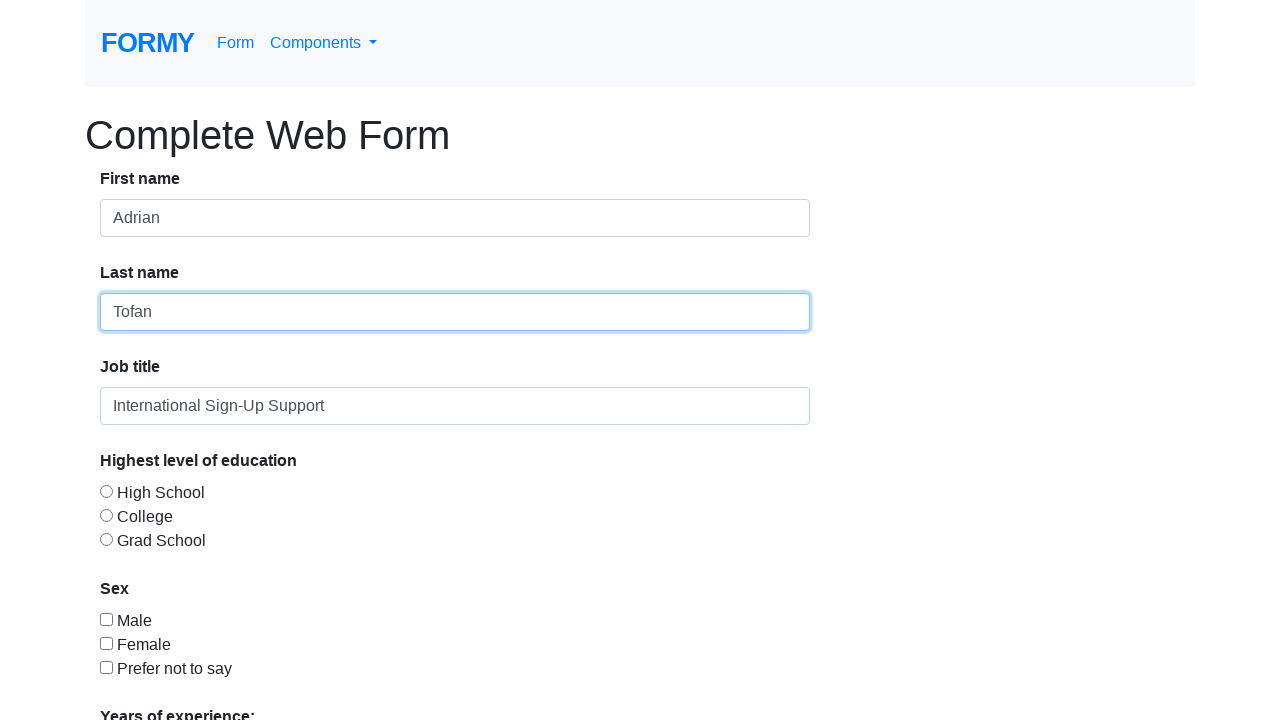

Selected High School education level radio button at (106, 539) on #radio-button-3
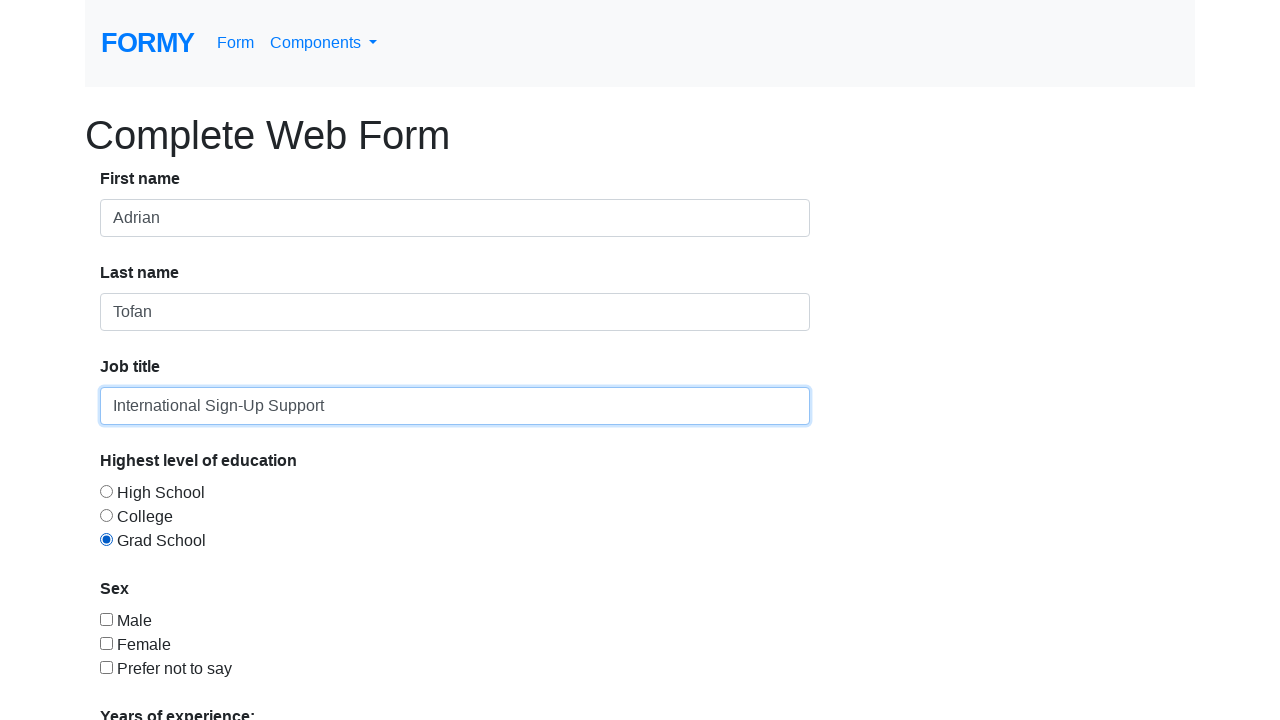

Checked checkbox 1 at (106, 619) on #checkbox-1
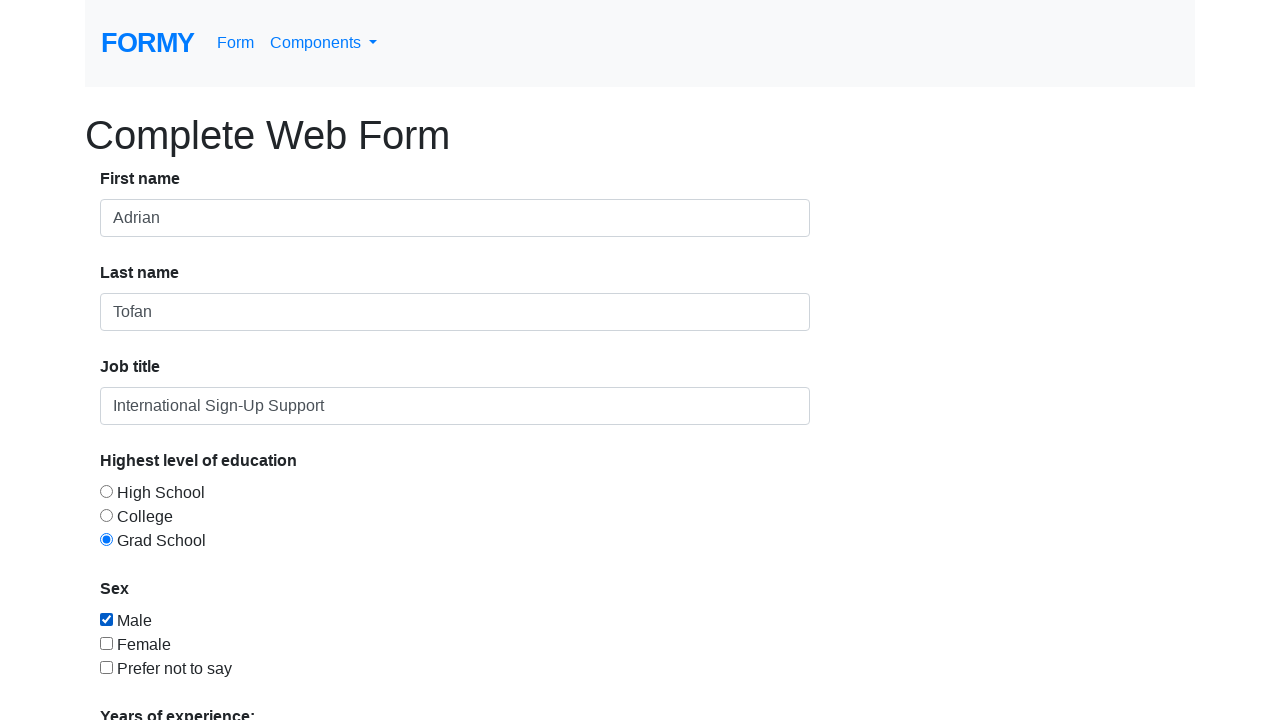

Selected 3rd option from dropdown menu on #select-menu
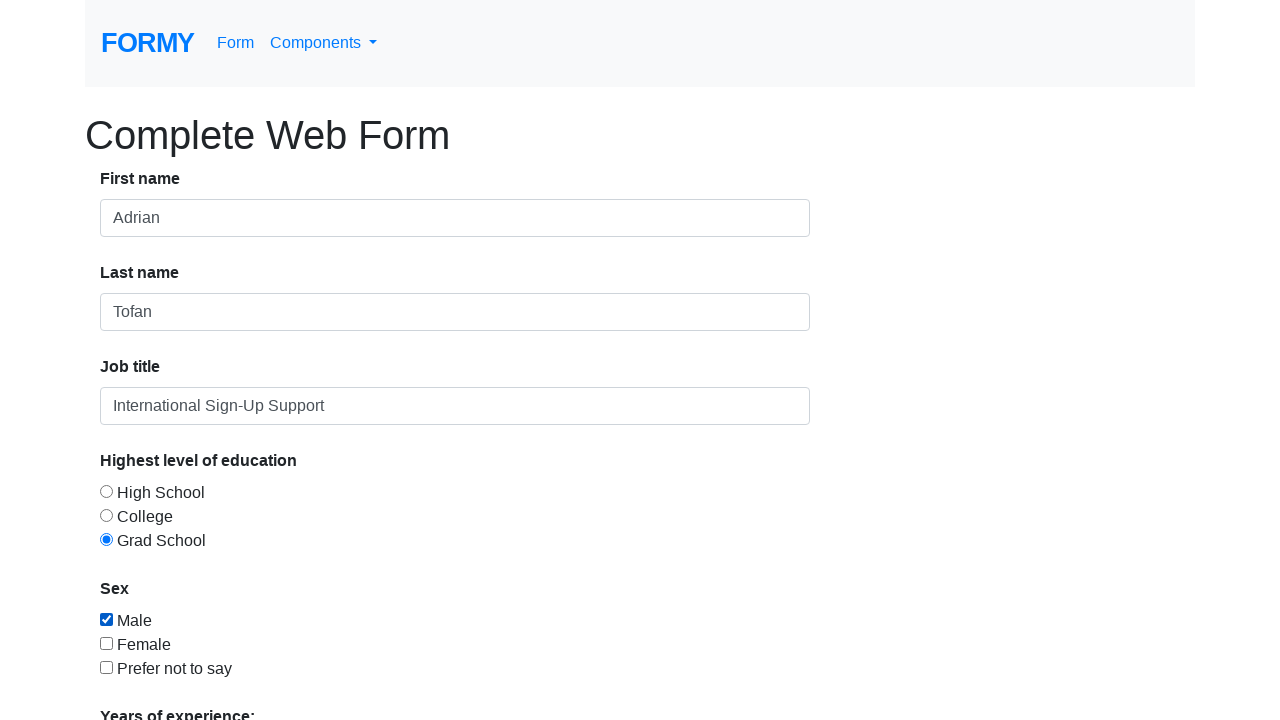

Opened datepicker calendar at (270, 613) on #datepicker
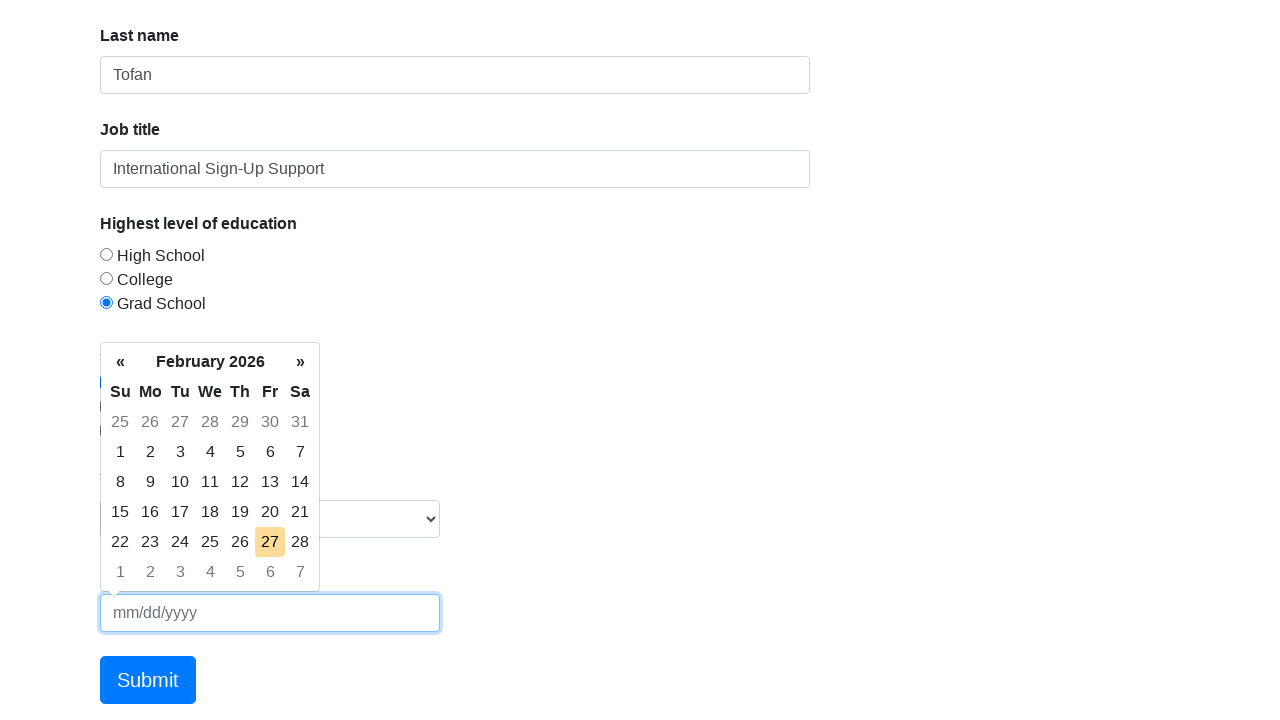

Selected date from calendar at (120, 512) on div.datepicker-days table tbody tr:nth-child(4) td:nth-child(1)
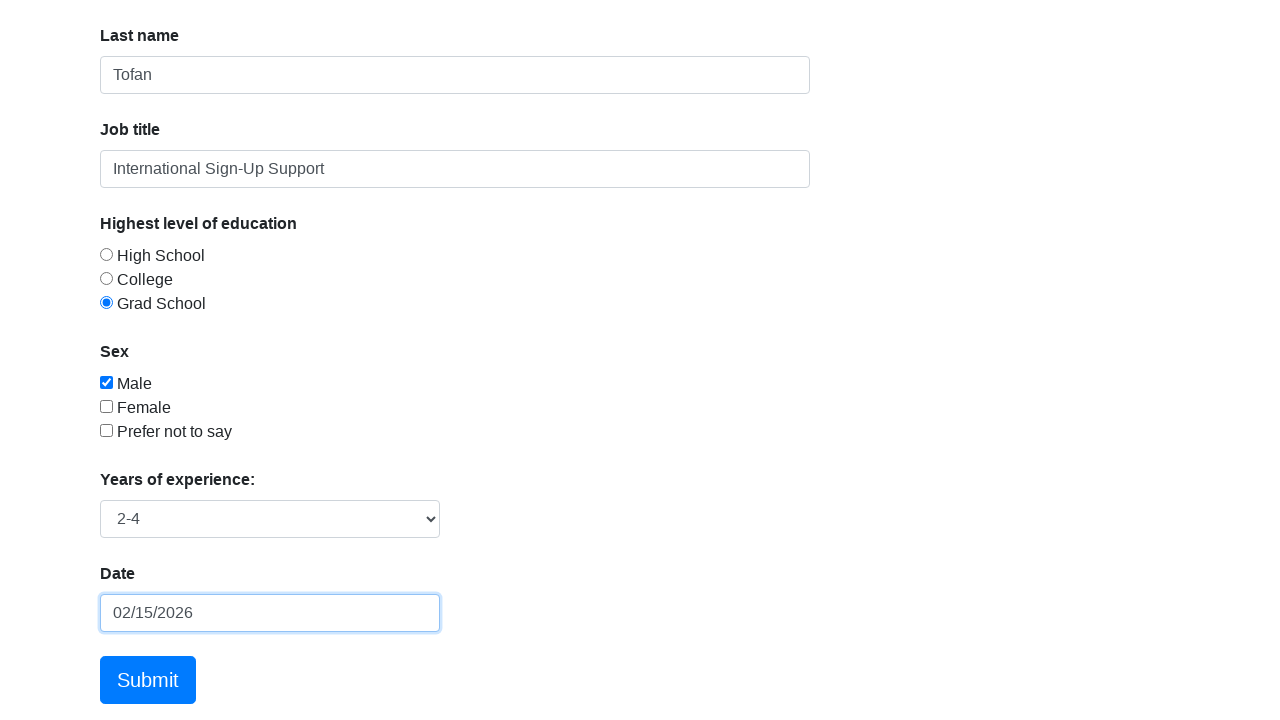

Clicked submit button to complete form at (148, 680) on a.btn.btn-lg.btn-primary
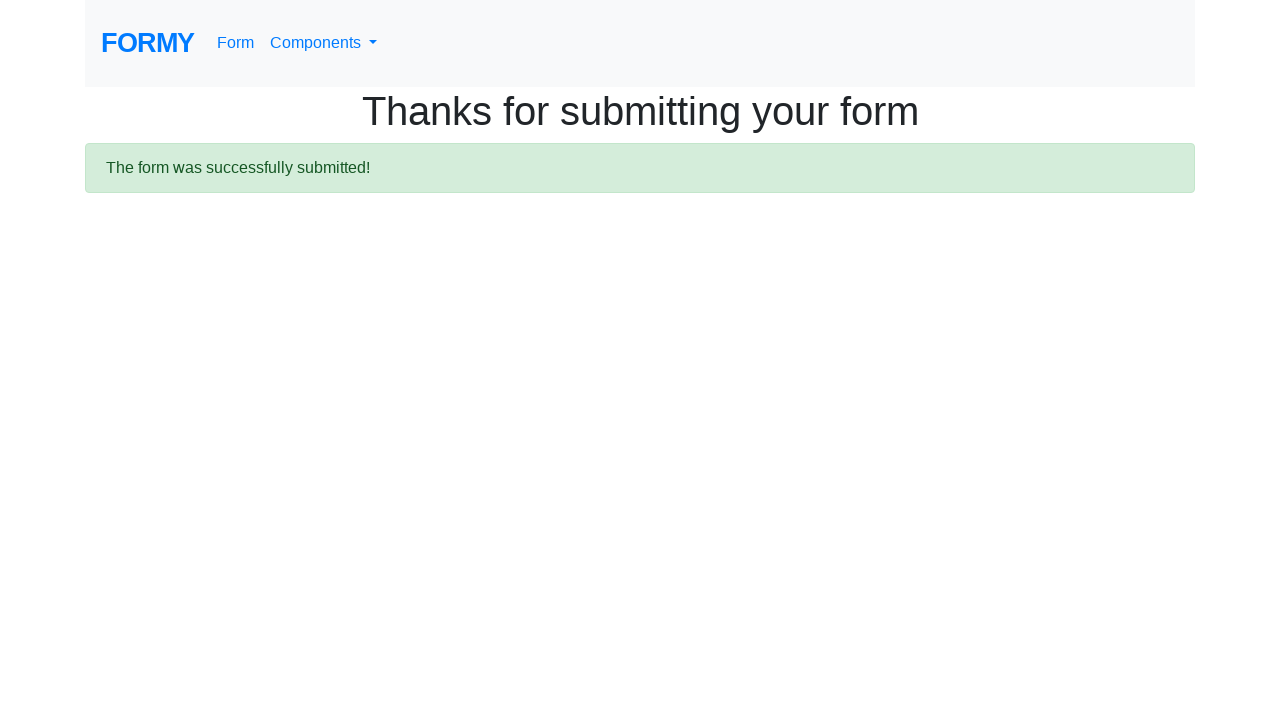

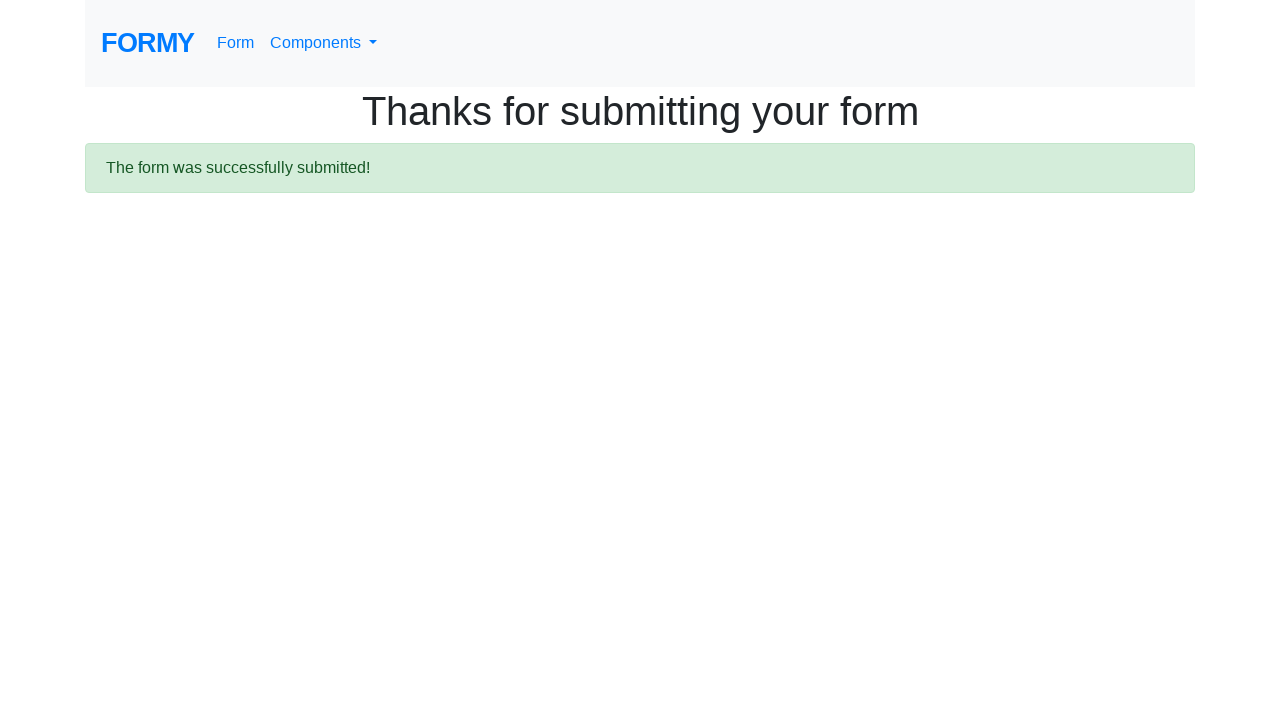